Navigates to Ant Design pagination component page and waits for the page to fully load.

Starting URL: https://ant.design/components/pagination-cn

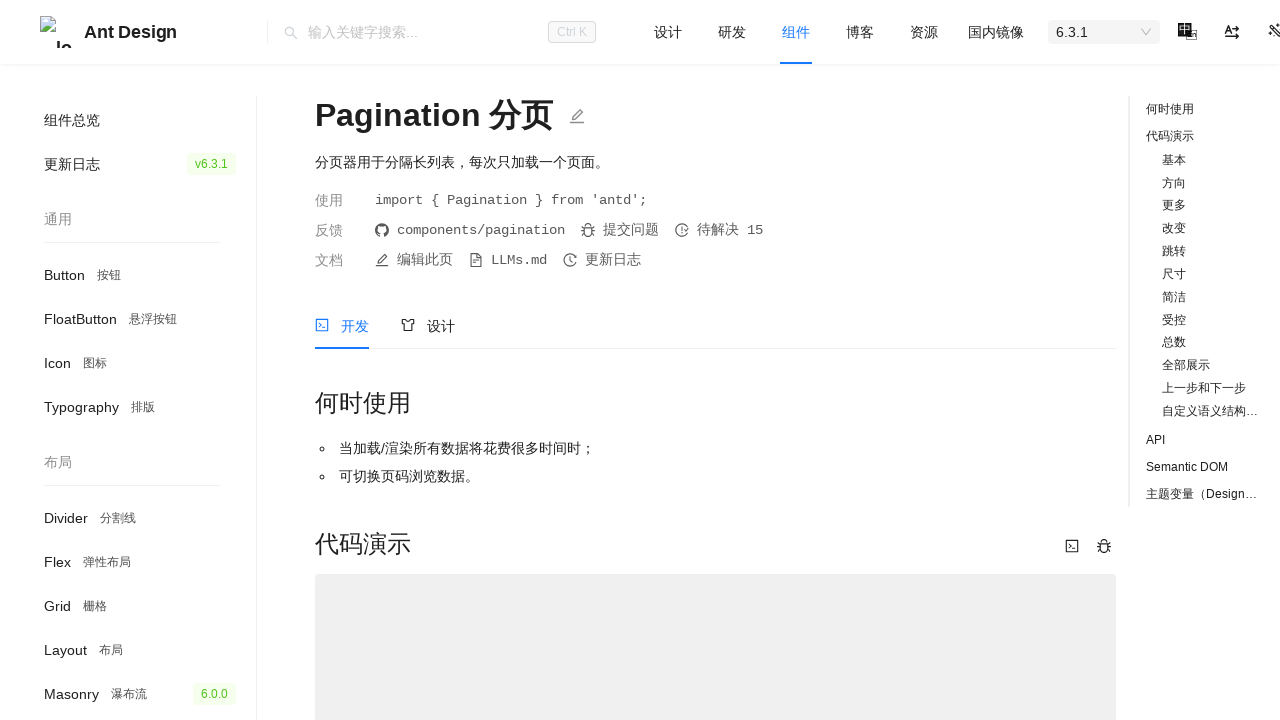

Navigated to Ant Design pagination component page and waited for networkidle state
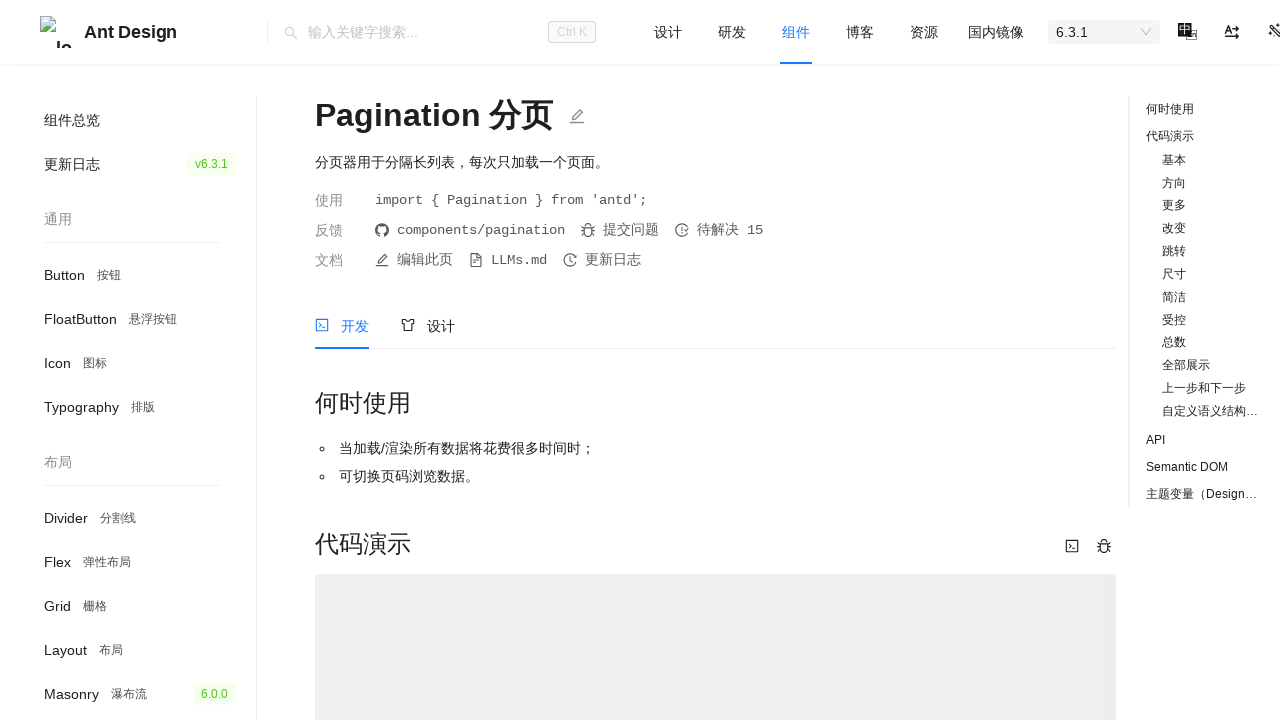

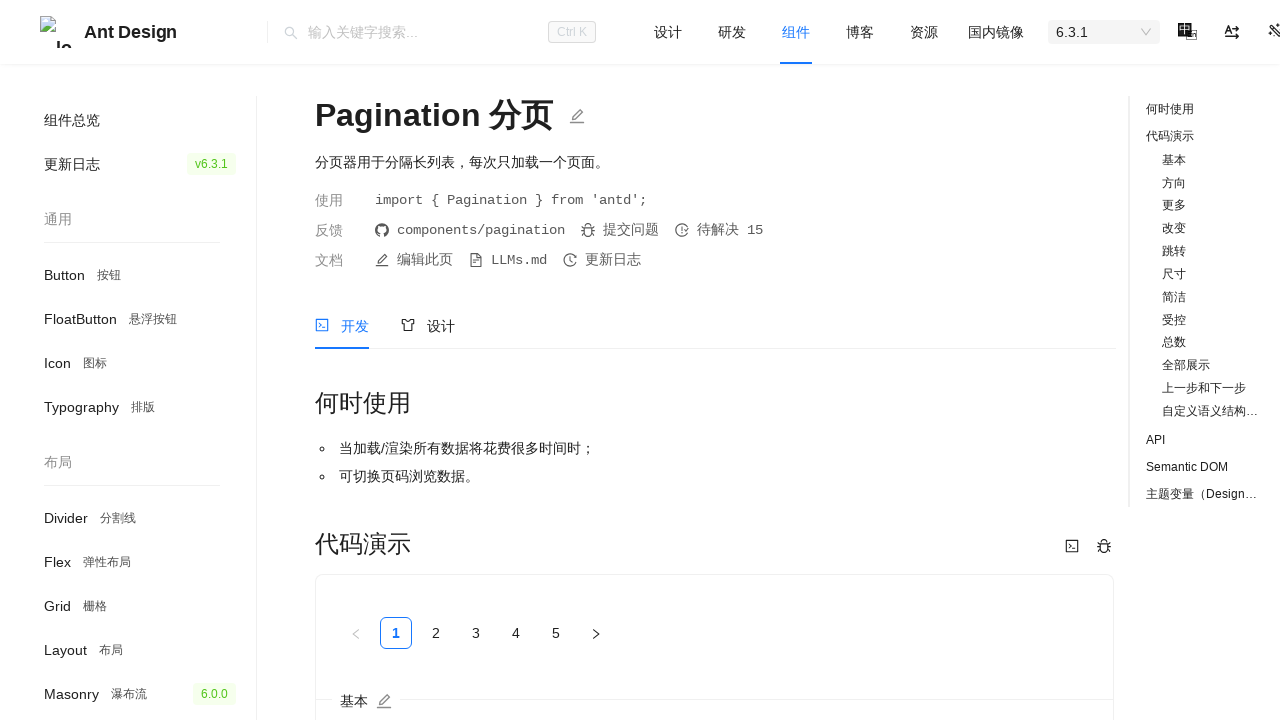